Tests relative locator functionality by navigating to an offers page and locating a label element positioned to the left of a search field

Starting URL: https://rahulshettyacademy.com/seleniumPractise/#/offers

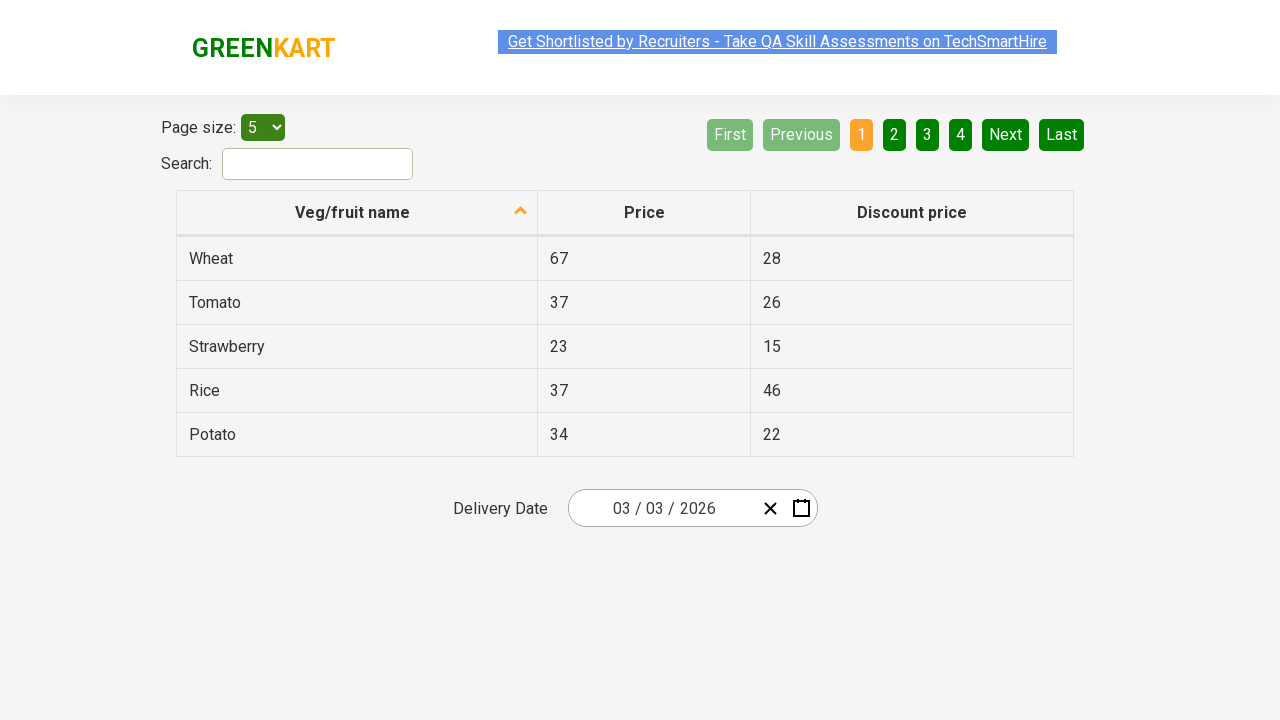

Waited for search field to be present
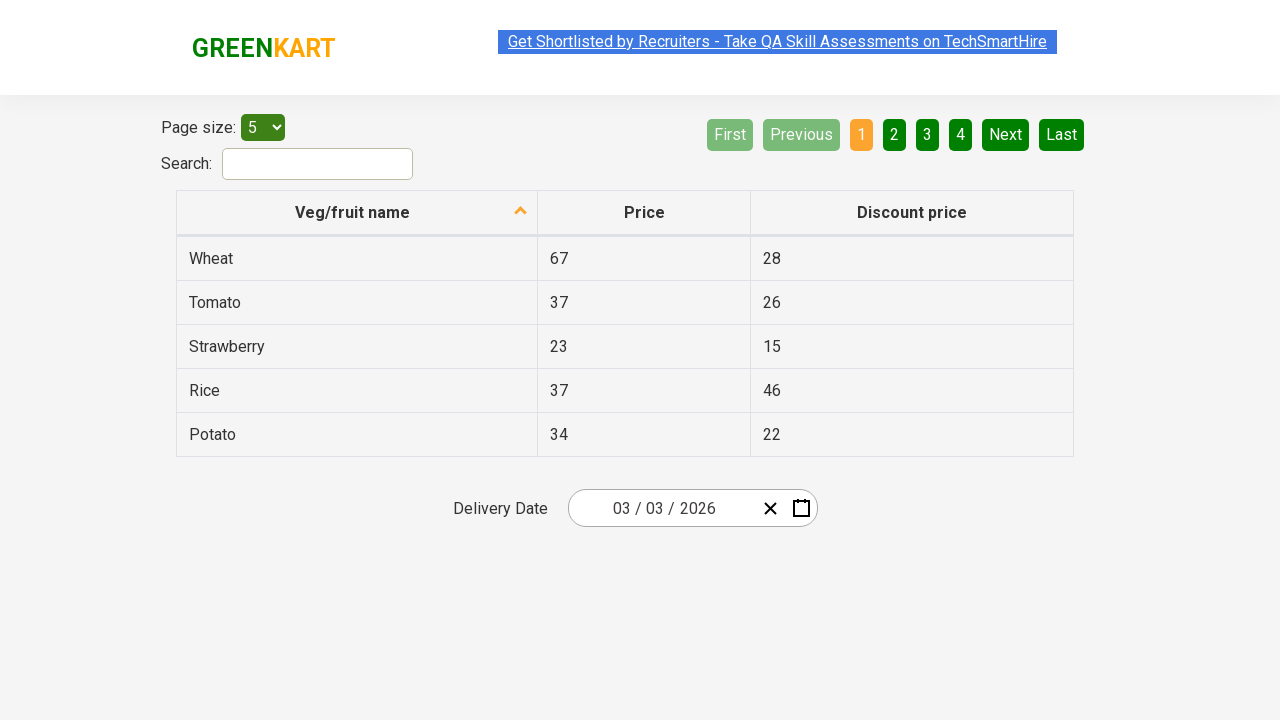

Located label element associated with search field
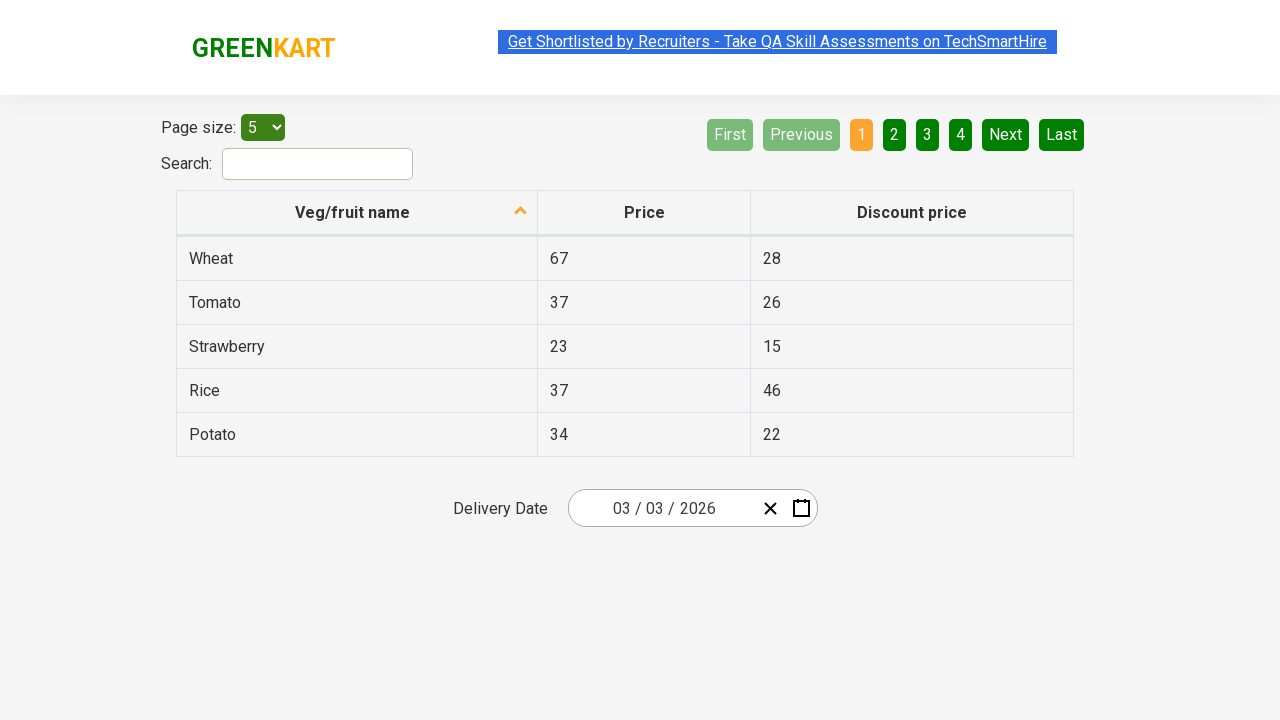

Located label element positioned to the left of search field using alternative selector
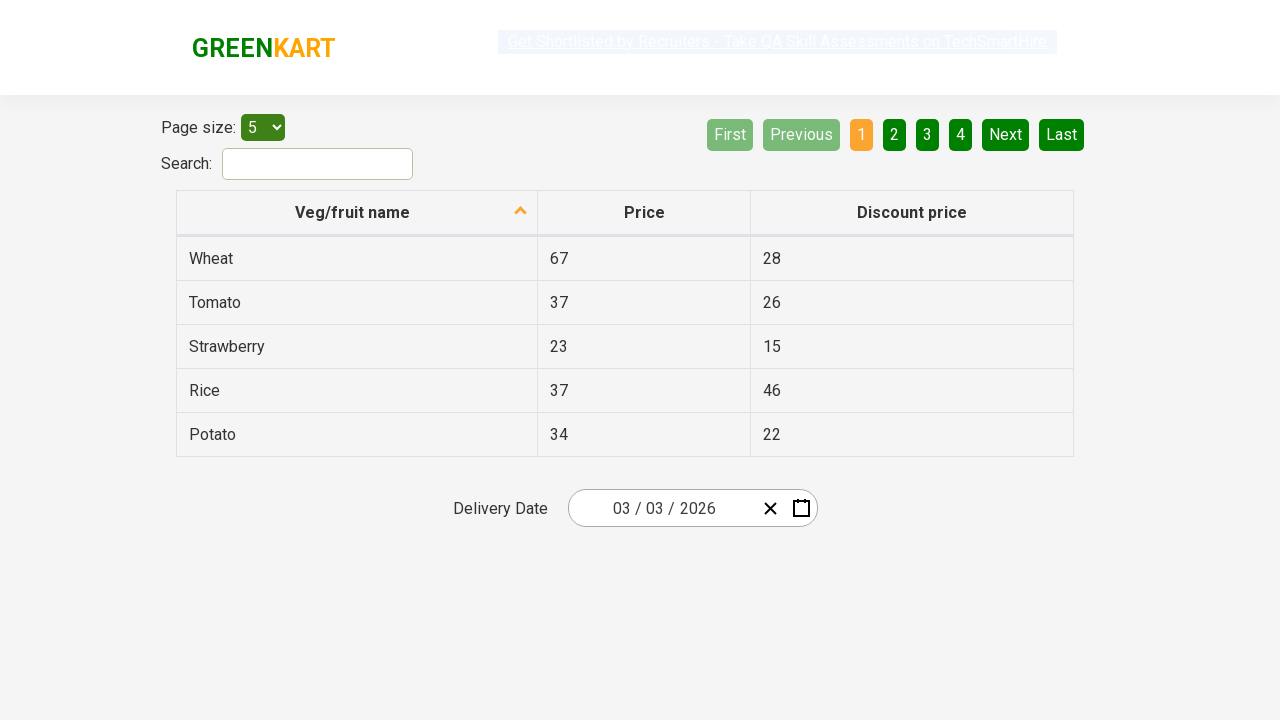

Confirmed search field is visible
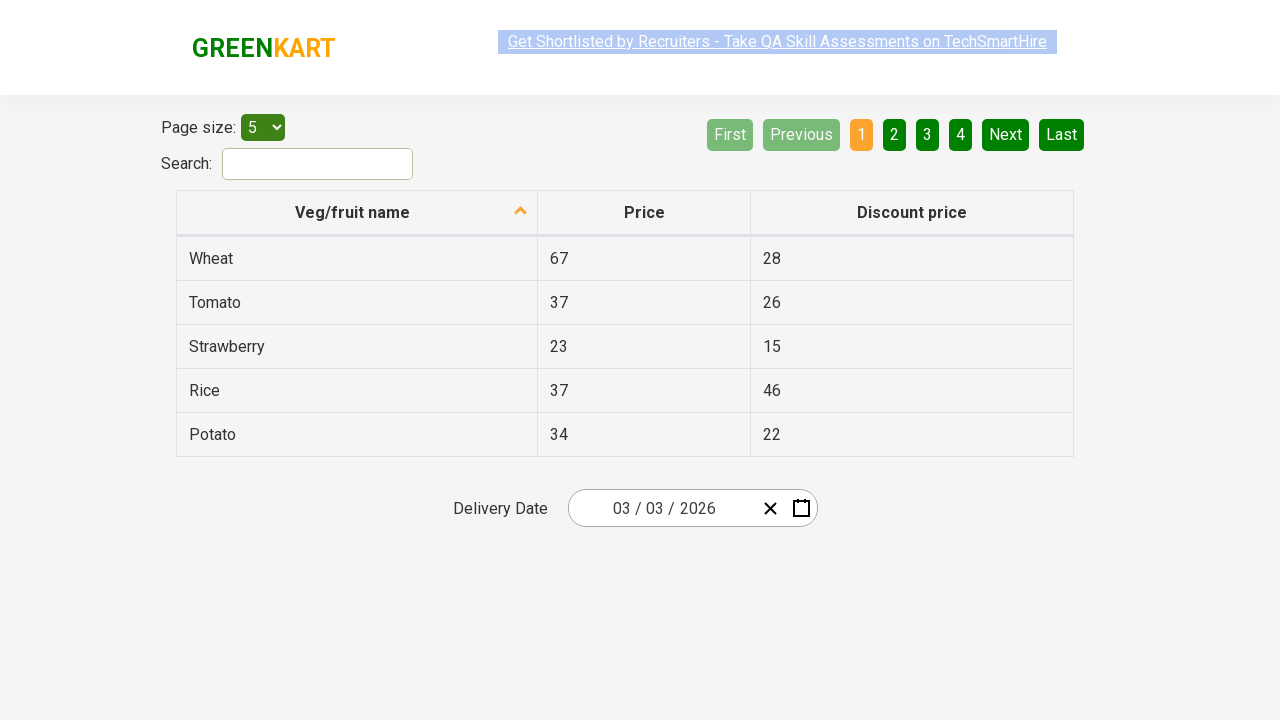

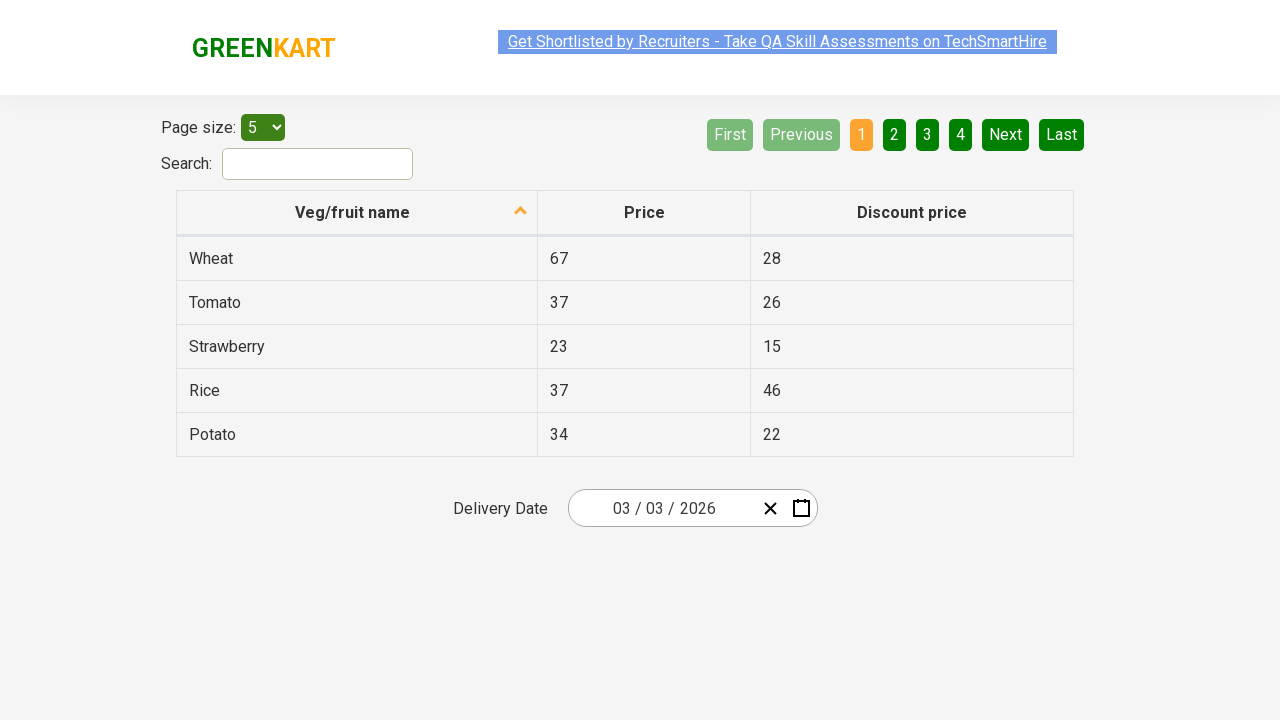